Performs a search using the search functionality with explicit wait for search results

Starting URL: https://news.ycombinator.com/

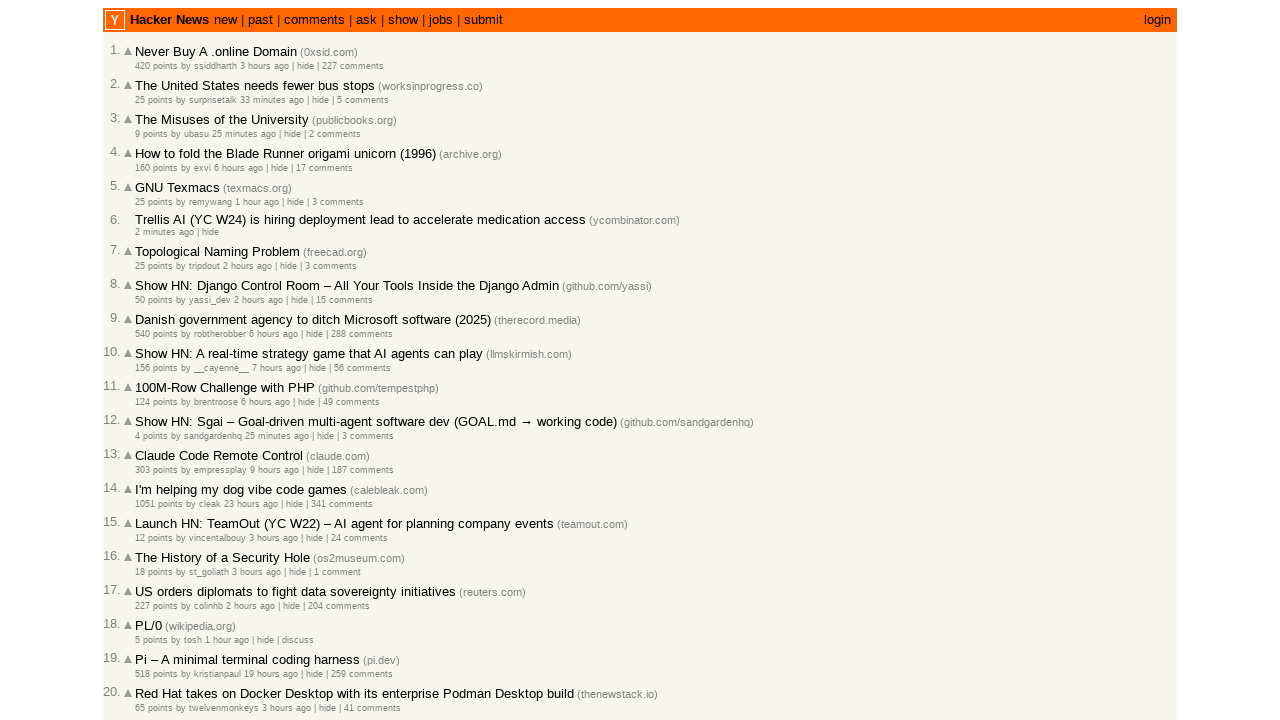

Pressed Enter on the search box to navigate to search page on input[name='q']
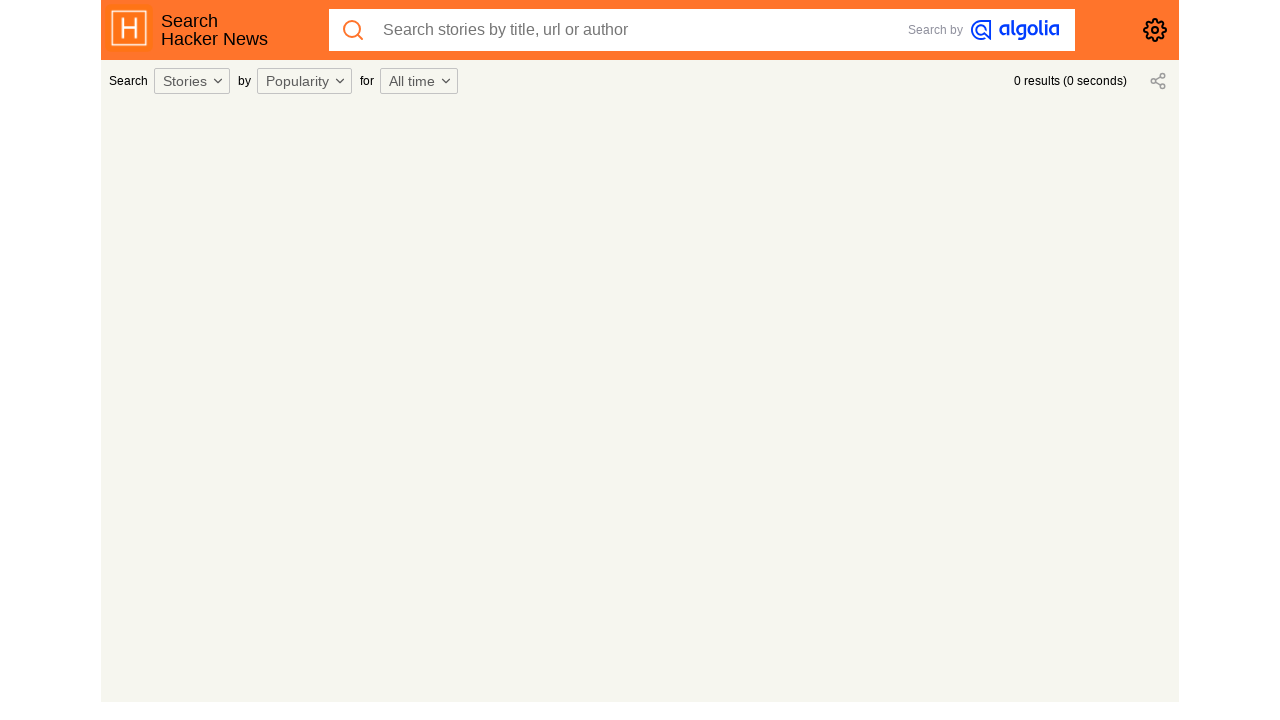

Search input field loaded on new page
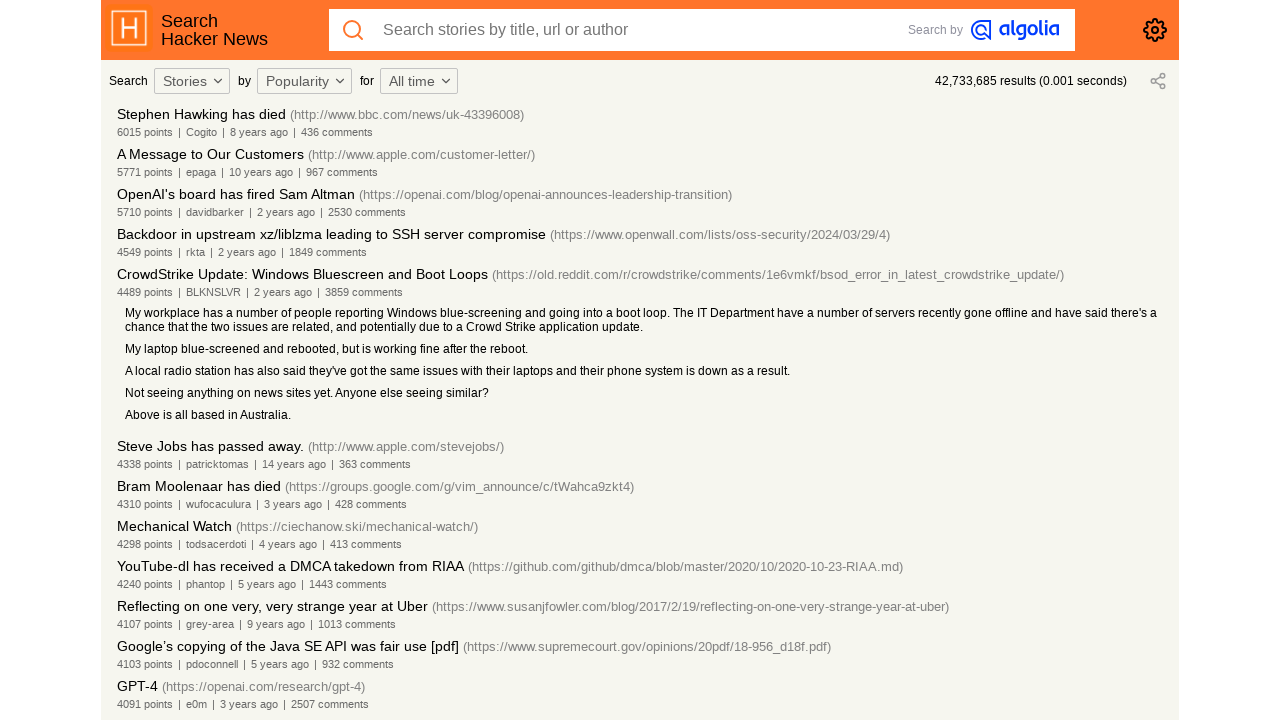

Filled search input with 'Java' on .SearchInput
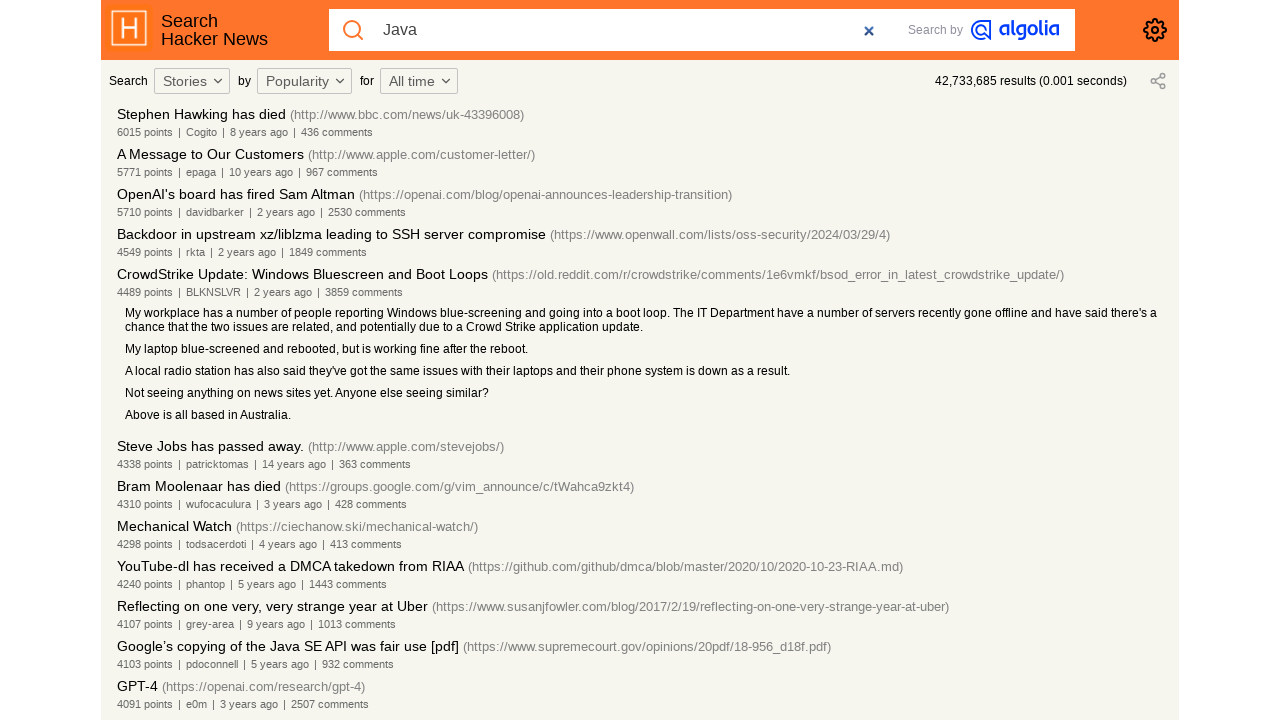

Pressed Enter to submit Java search query on .SearchInput
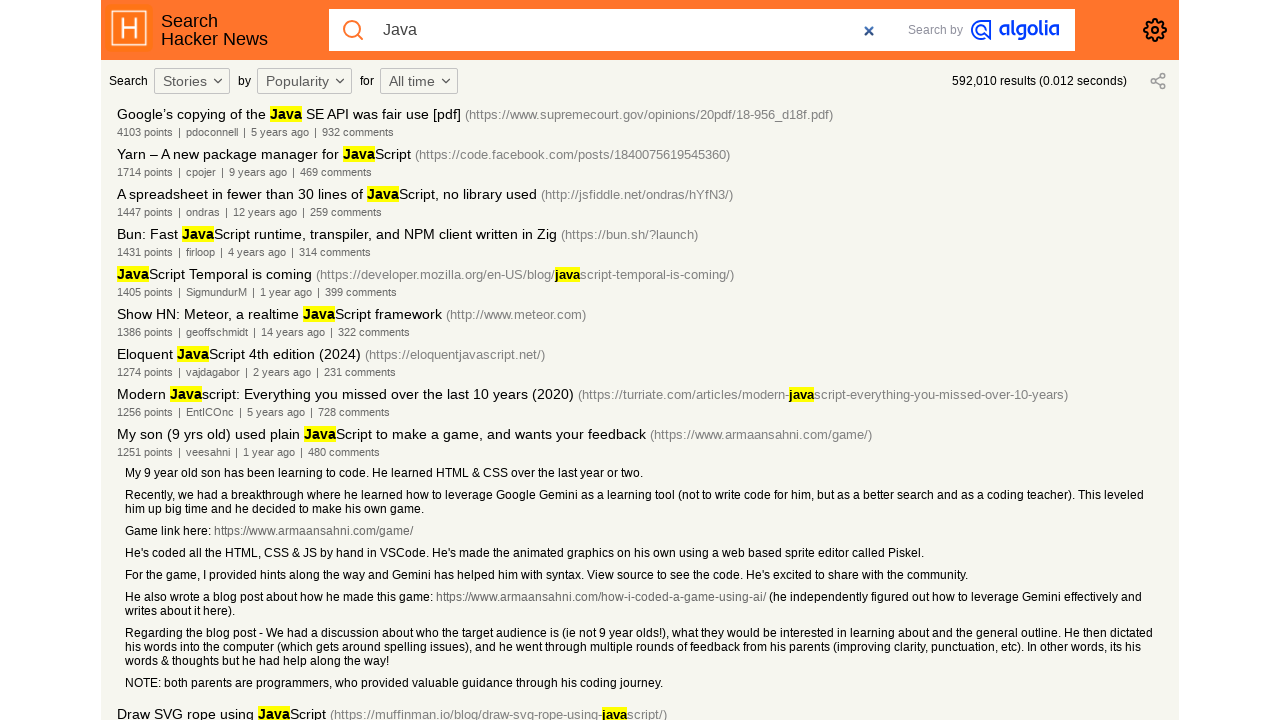

Search results loaded successfully
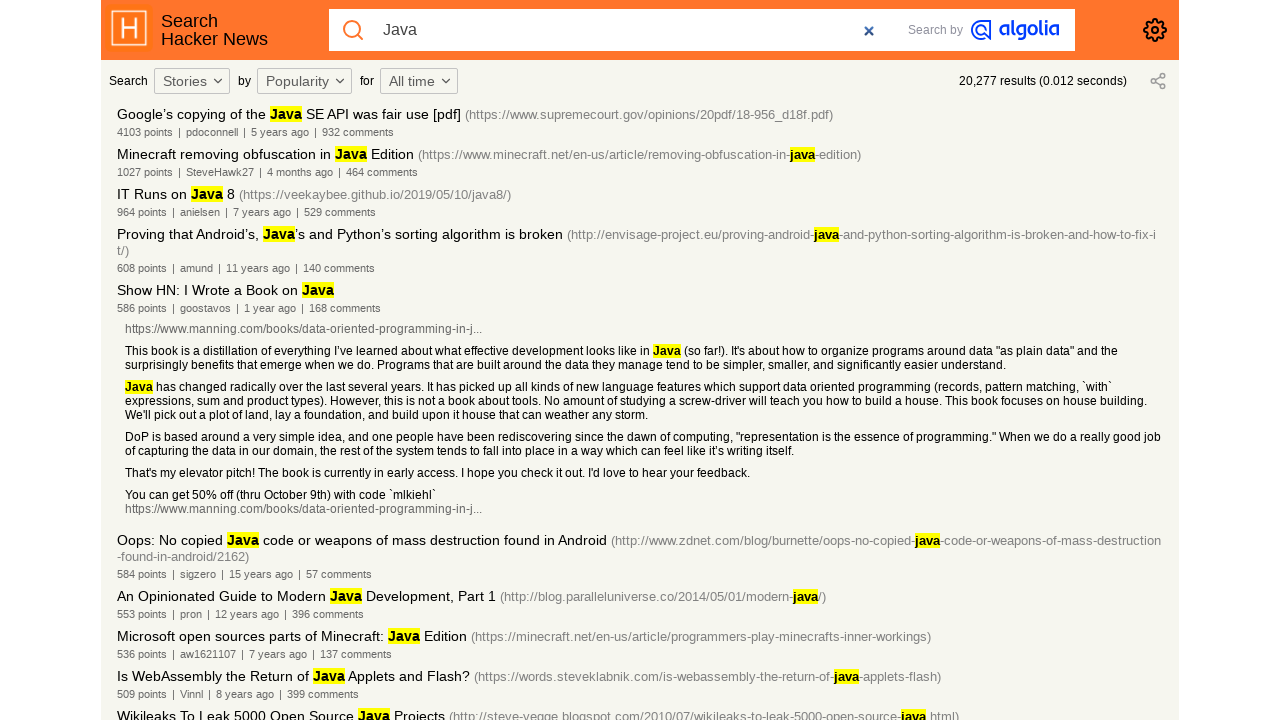

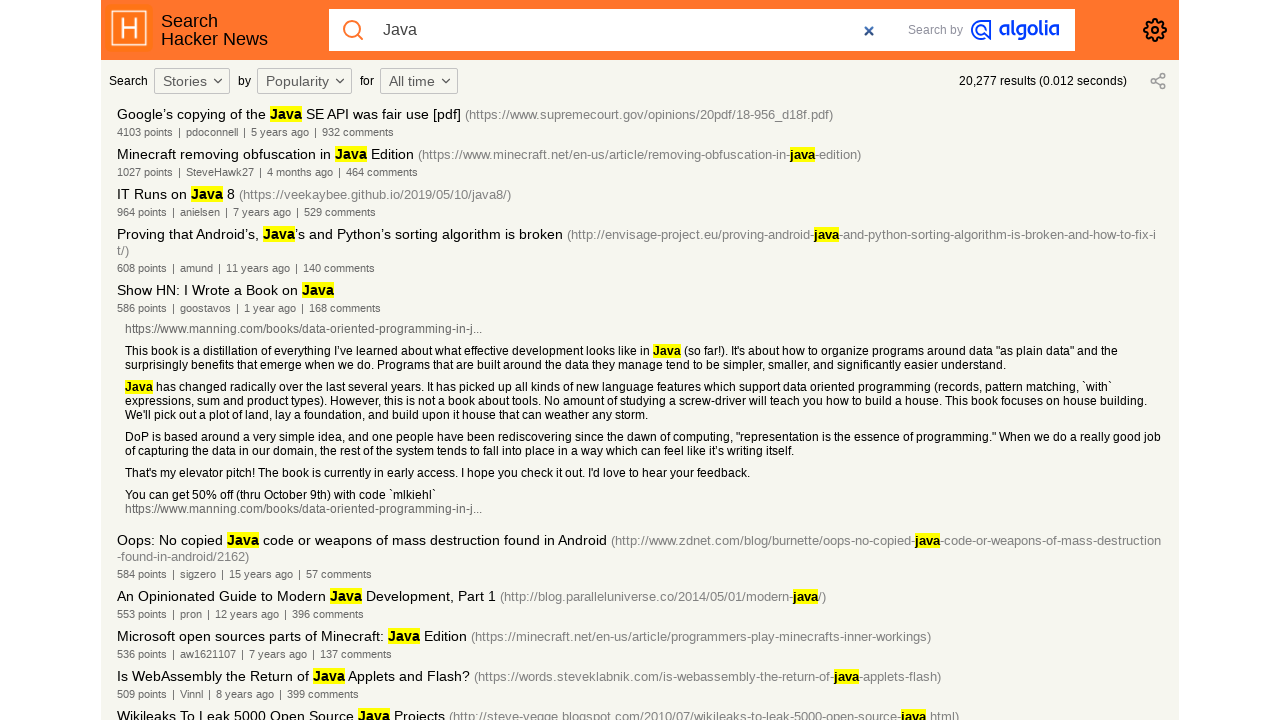